Navigates to the Selenium .NET API documentation page and waits for it to load. The original script was named FrameHandling but only performs basic page navigation.

Starting URL: https://www.selenium.dev/selenium/docs/api/dotnet/index.html

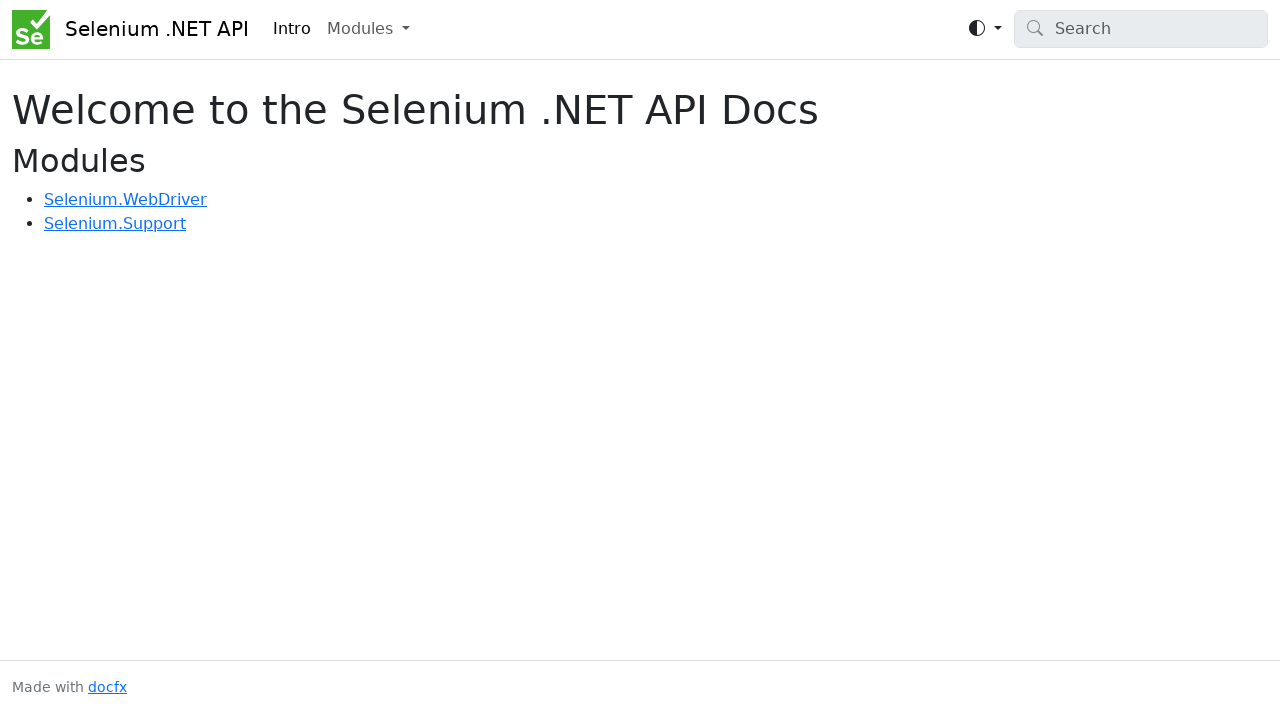

Waited for Selenium .NET API documentation page to fully load (network idle)
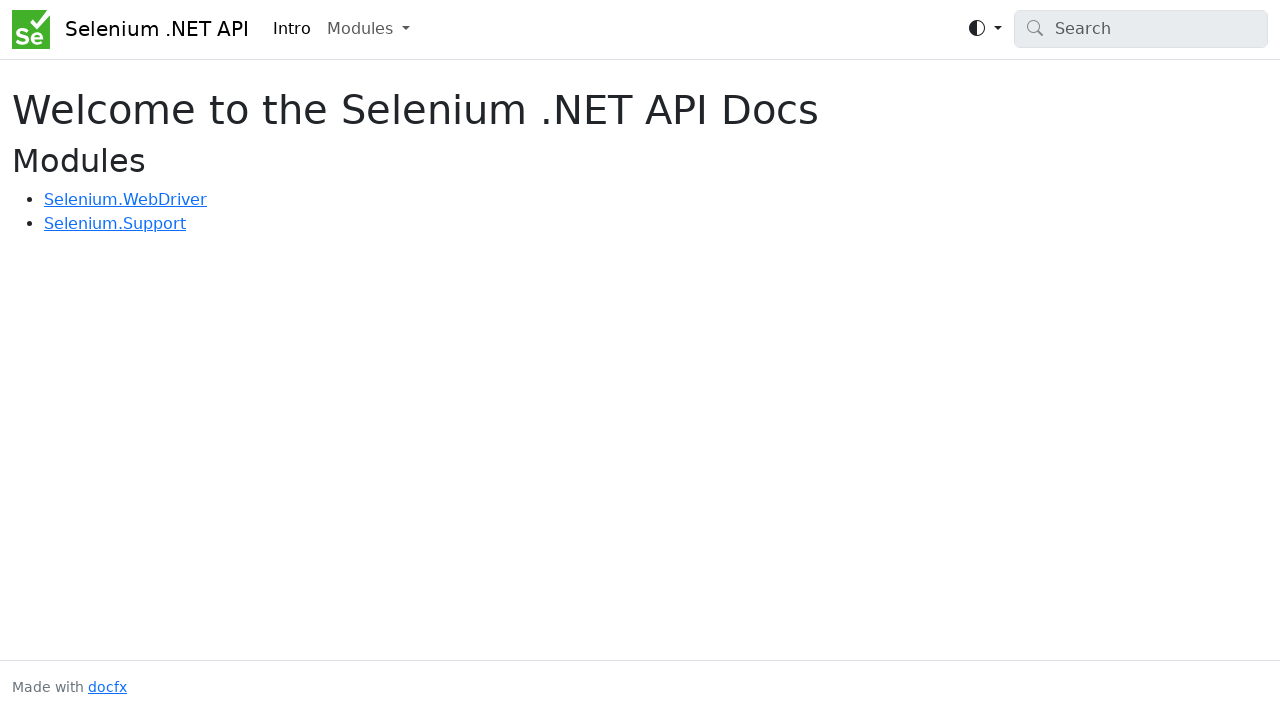

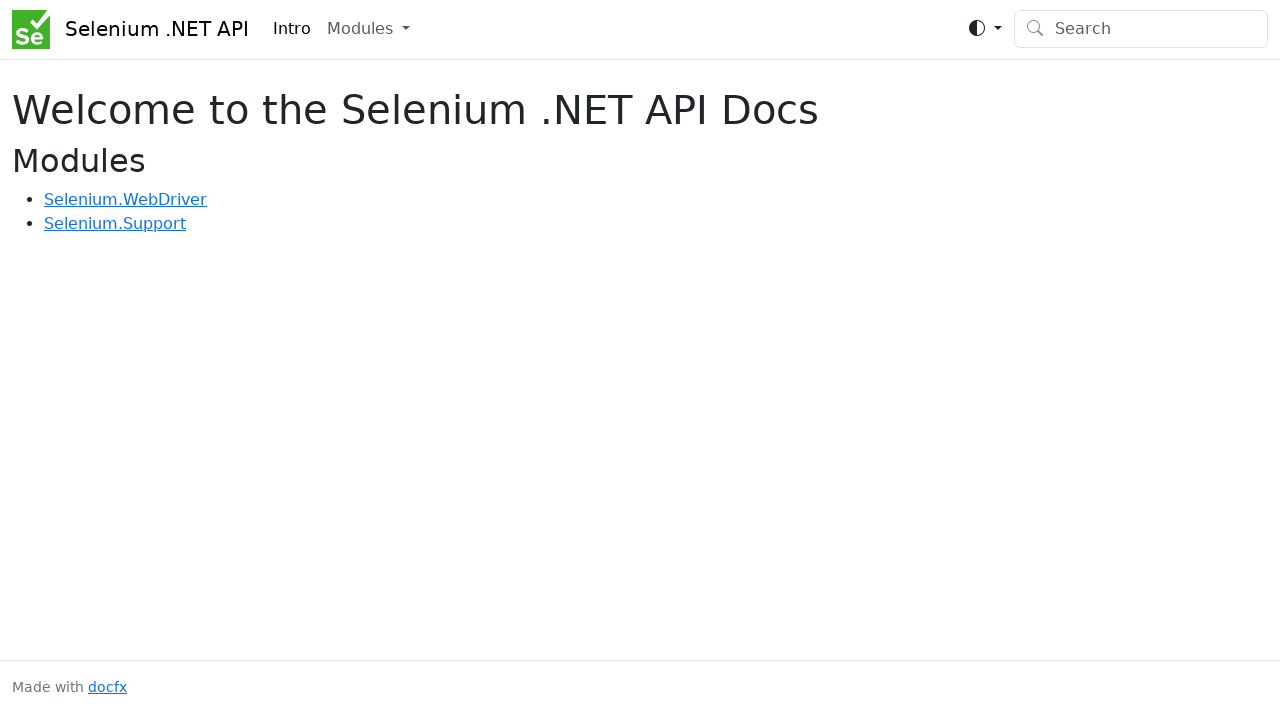